Tests navigation through main menu links on a wedding photography website, clicking through Portfolio, About Me, and Contact pages

Starting URL: https://www.beskydyweddings.cz

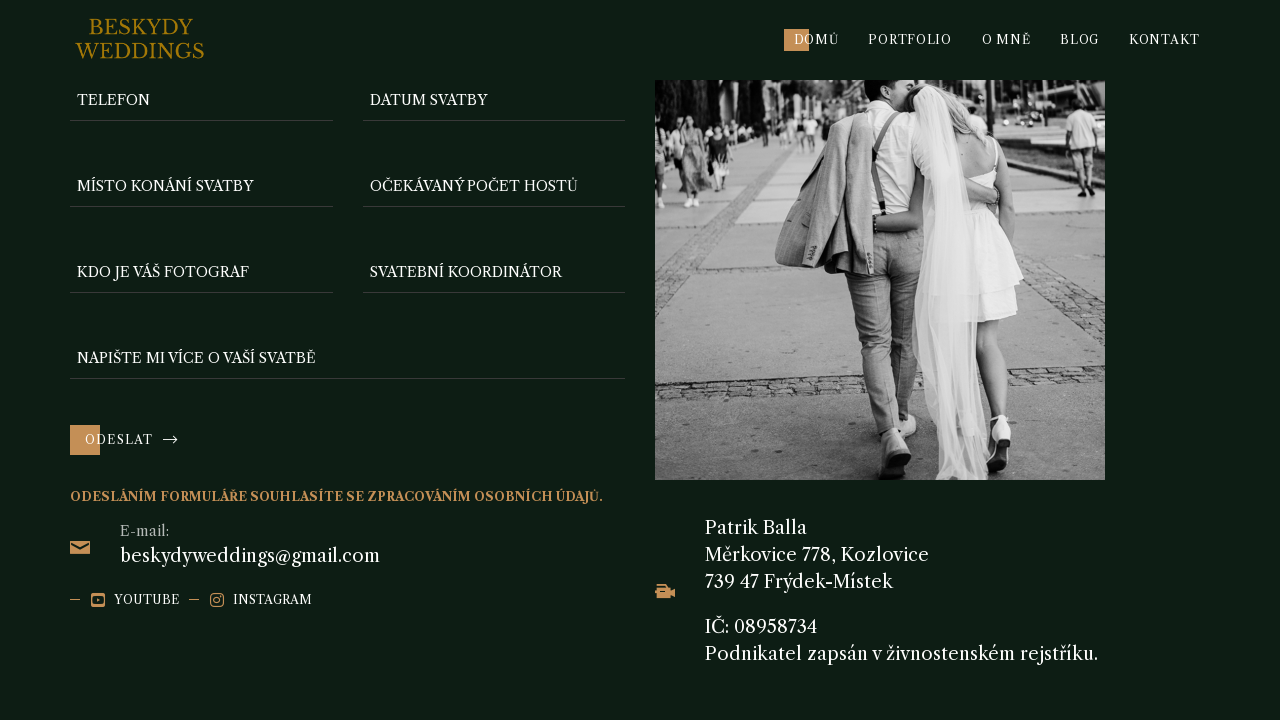

Clicked on Portfolio link in main menu at (910, 40) on text=PORTFOLIO
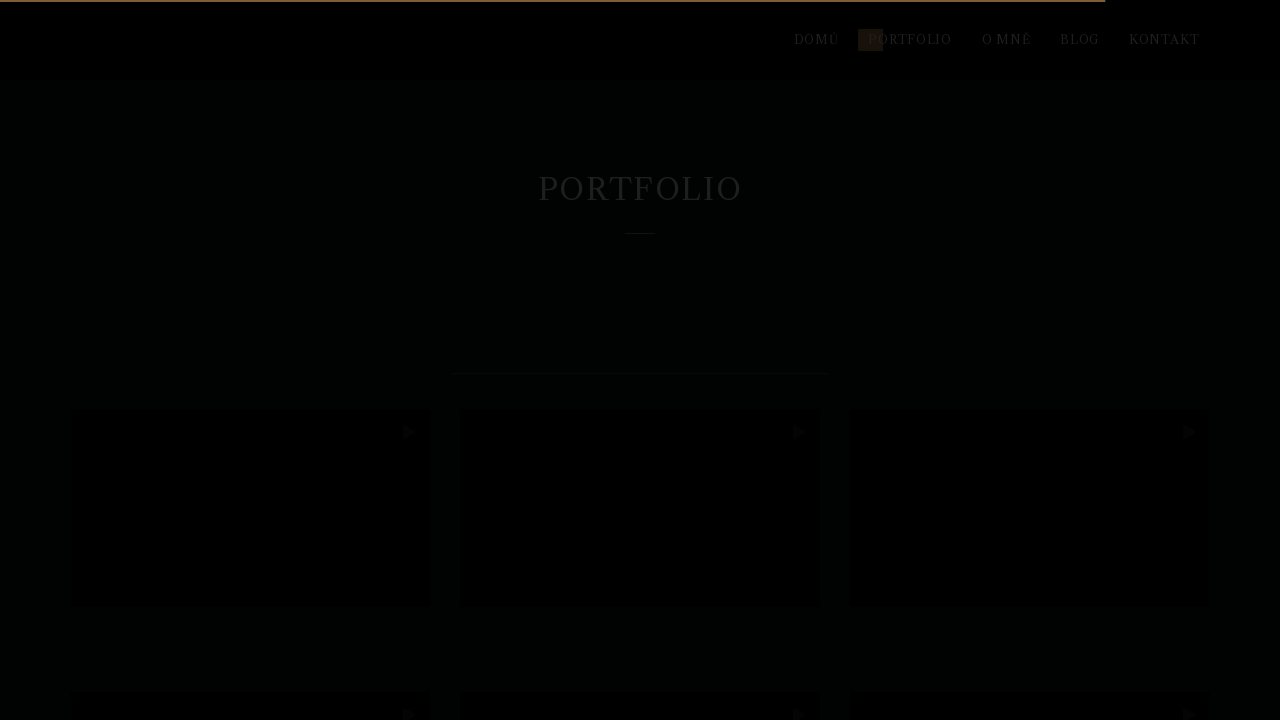

Portfolio page loaded successfully
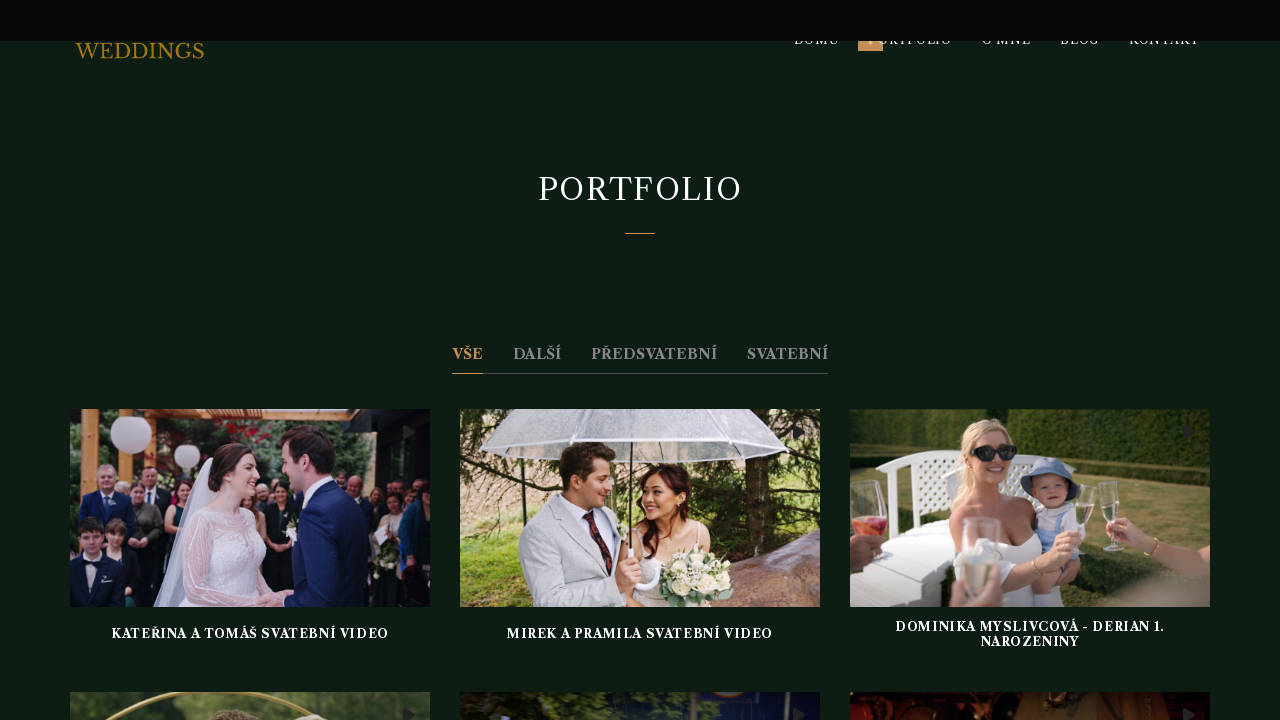

Clicked on About Me link in main menu at (1006, 40) on text=O MNĚ
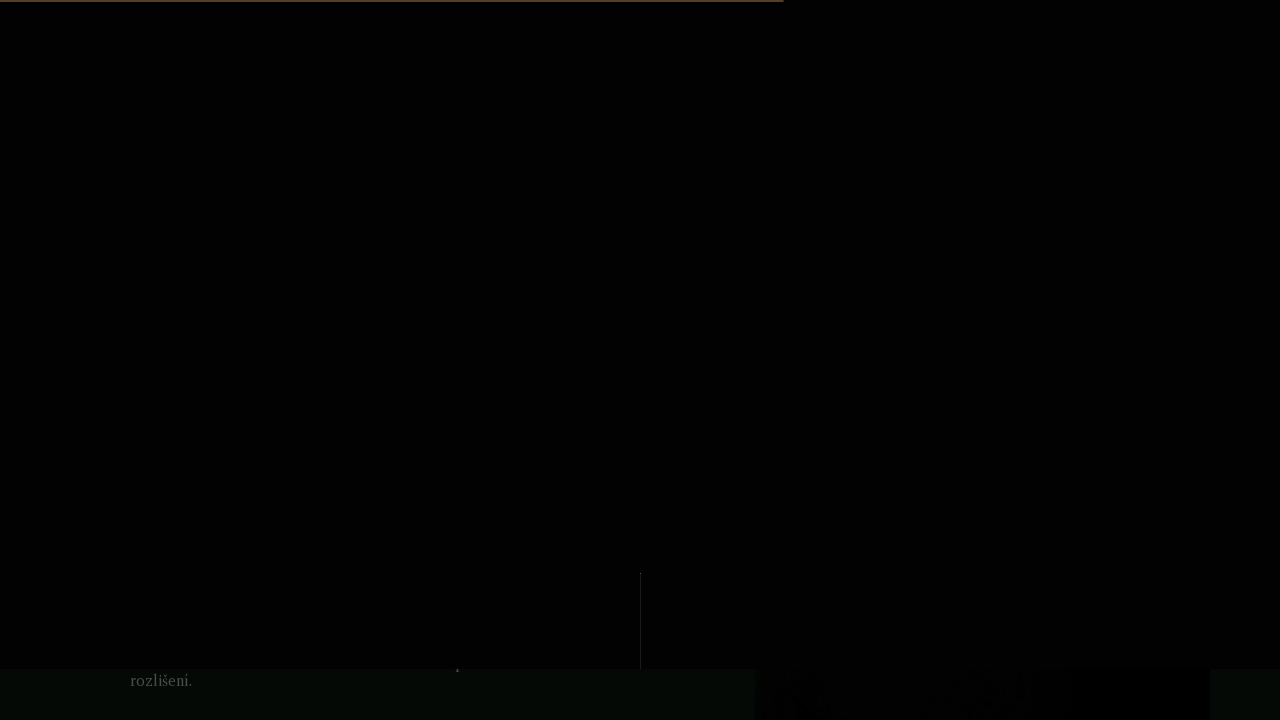

About Me page loaded successfully
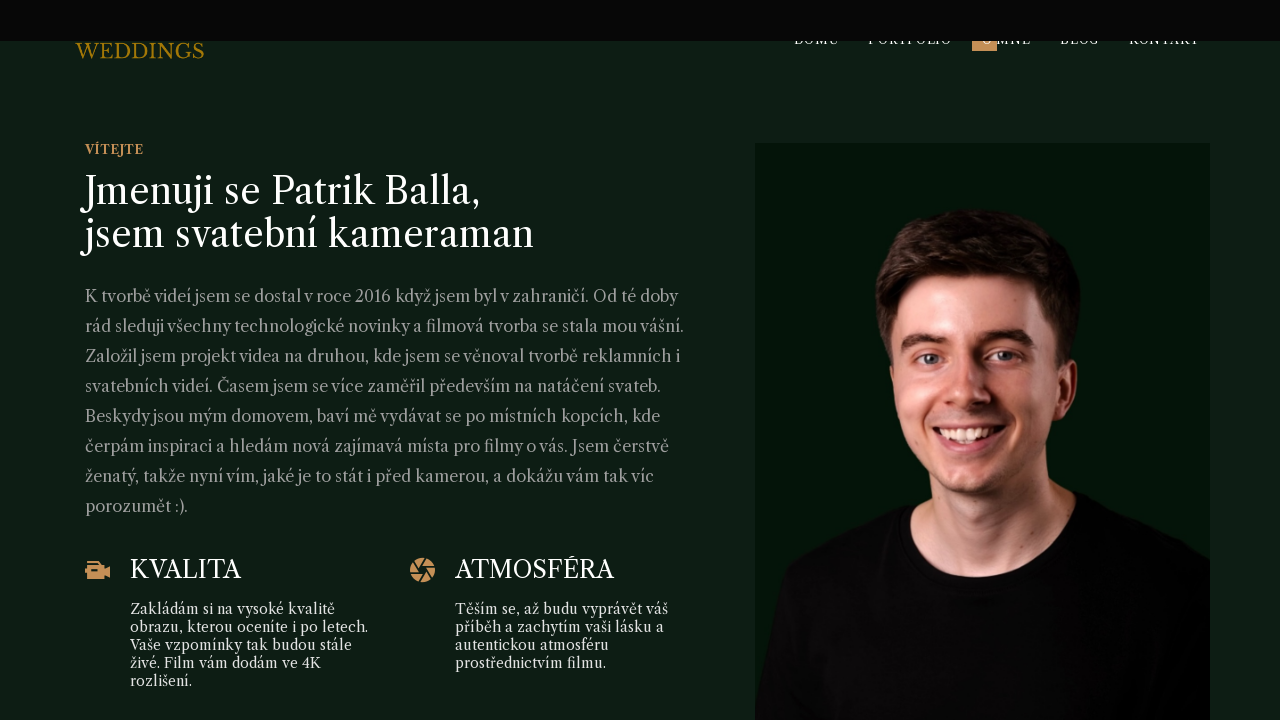

Clicked on Contact link in main menu at (1165, 40) on text=KONTAKT
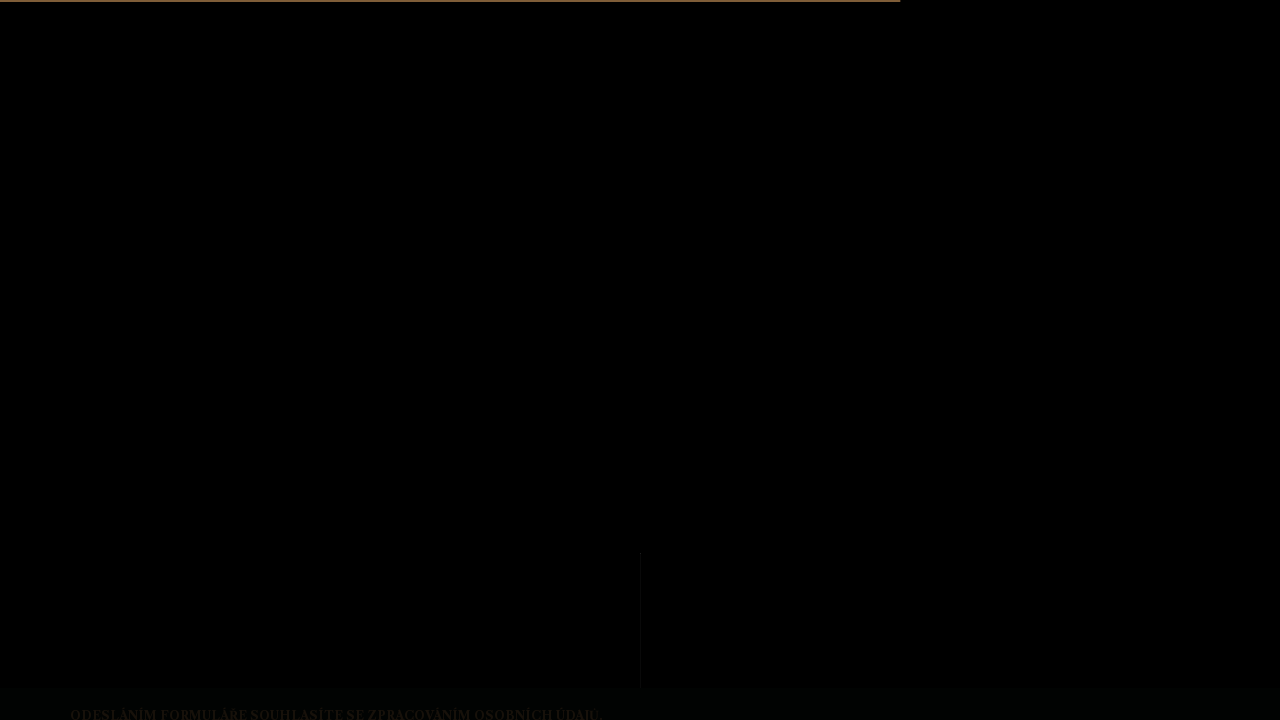

Contact page loaded successfully
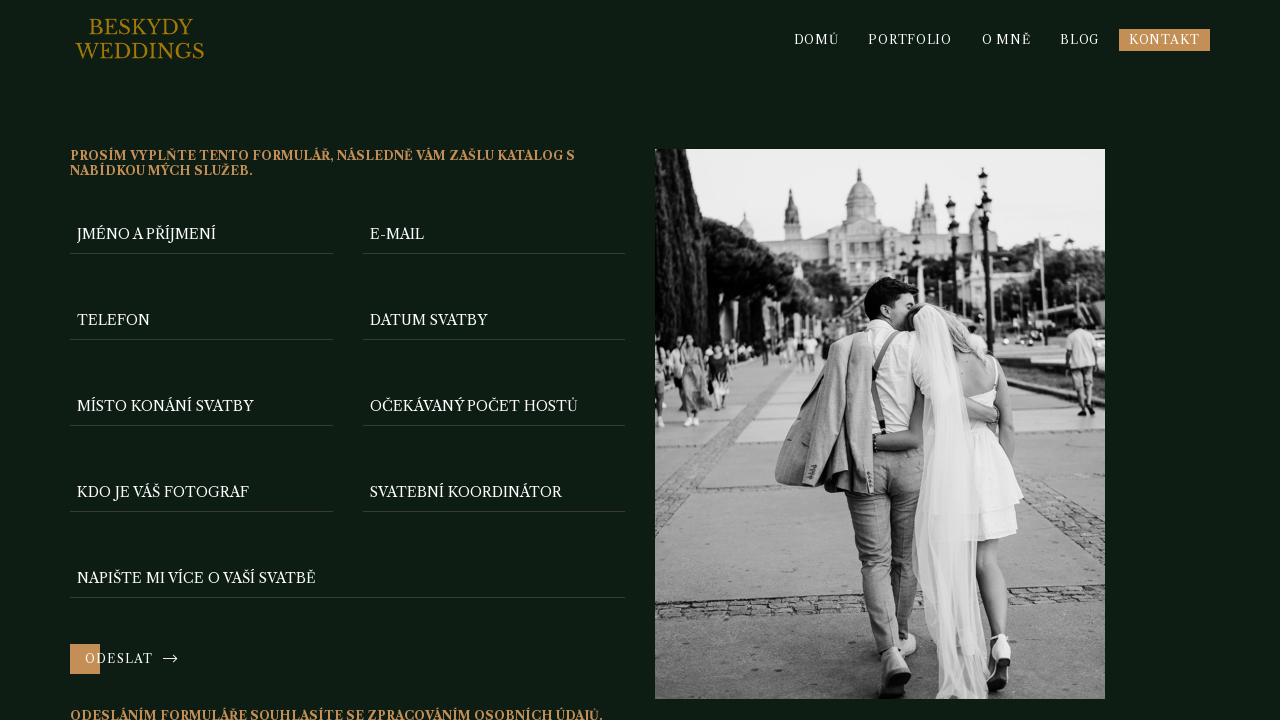

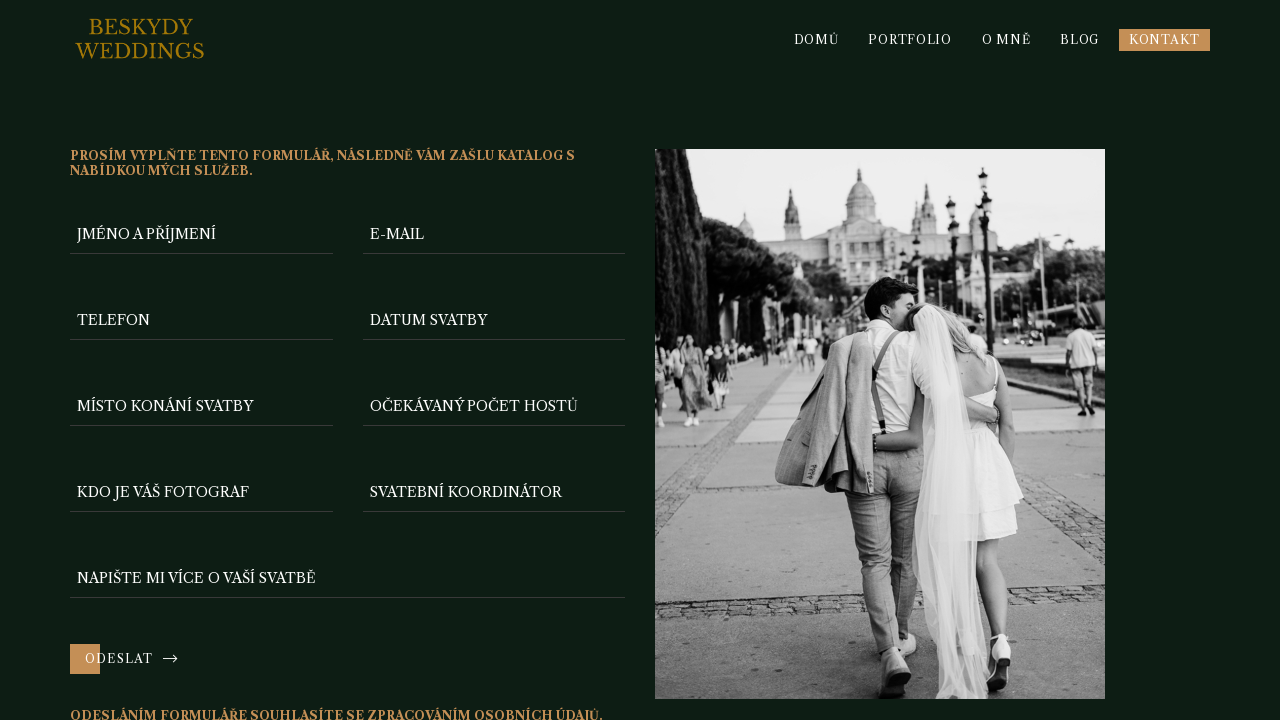